Tests multi-select dropdown functionality by selecting multiple options, verifying selections, and then deselecting options.

Starting URL: https://www.selenium.dev/selenium/web/formPage.html

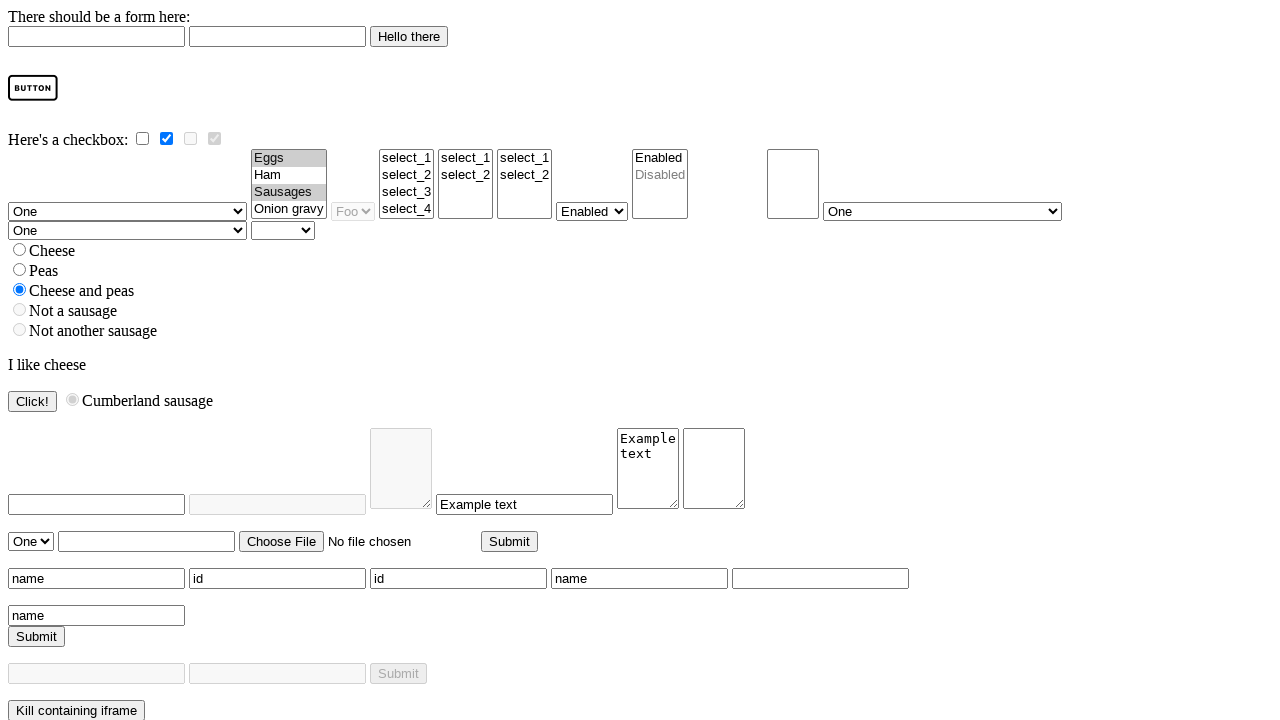

Located the multi-select dropdown element
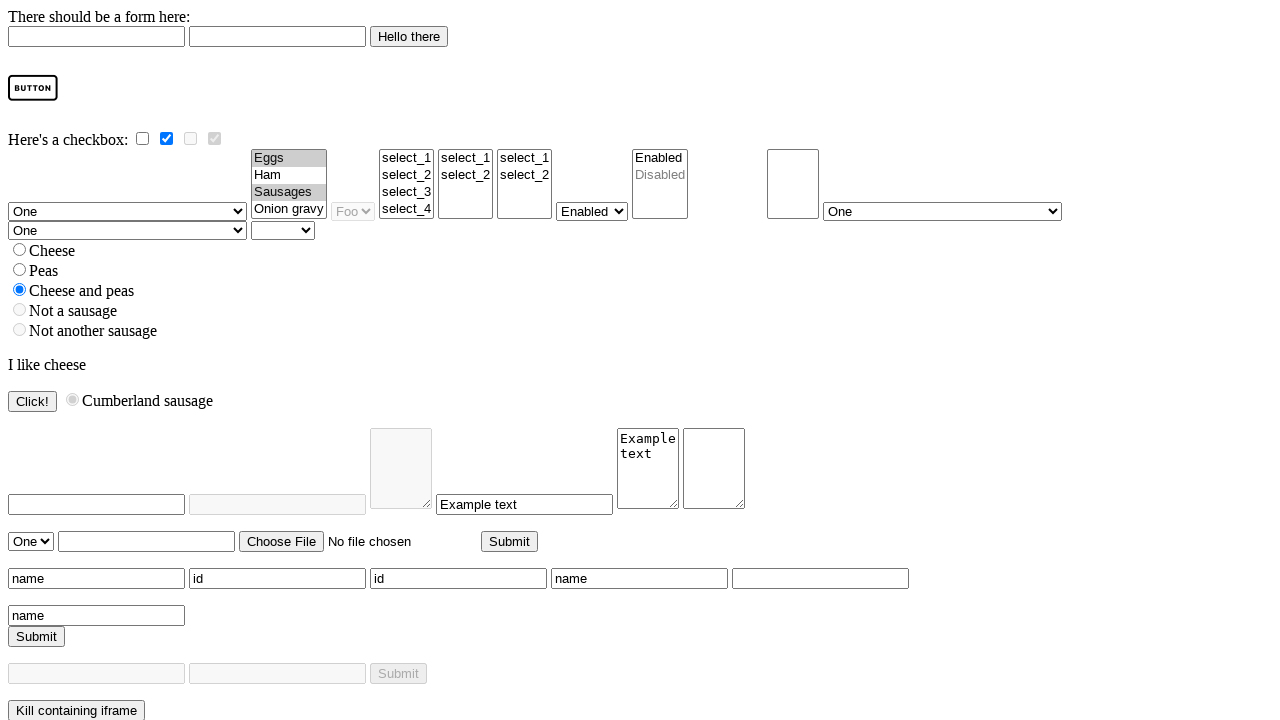

Selected 'ham' and 'onion gravy' options from the multi-select dropdown on select[name='multi']
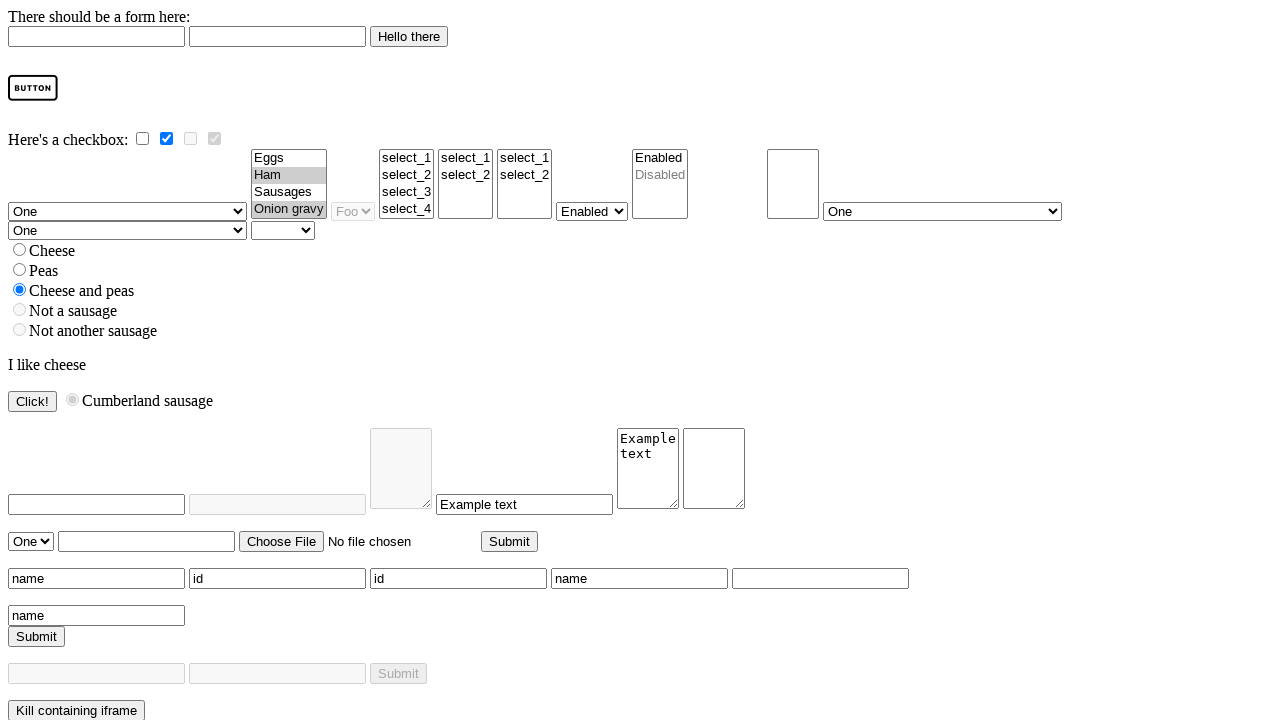

Located the 'ham' option element to verify selection
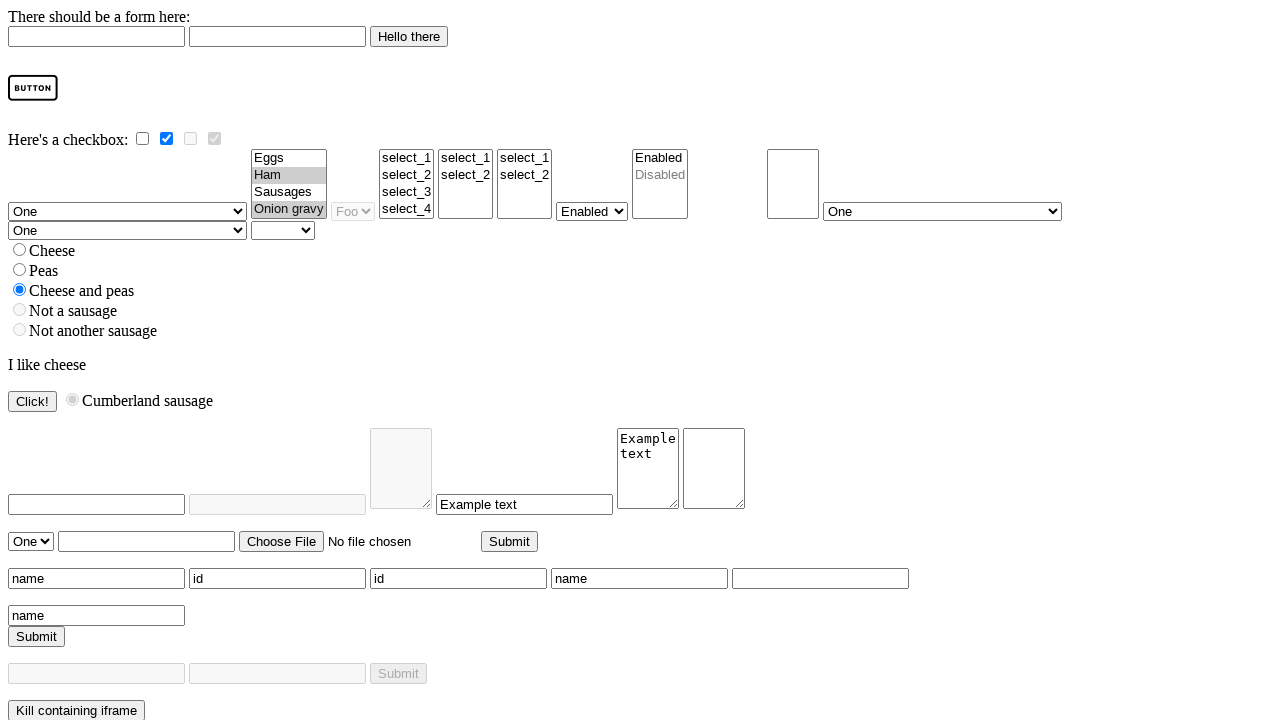

Located the 'onion gravy' option element to verify selection
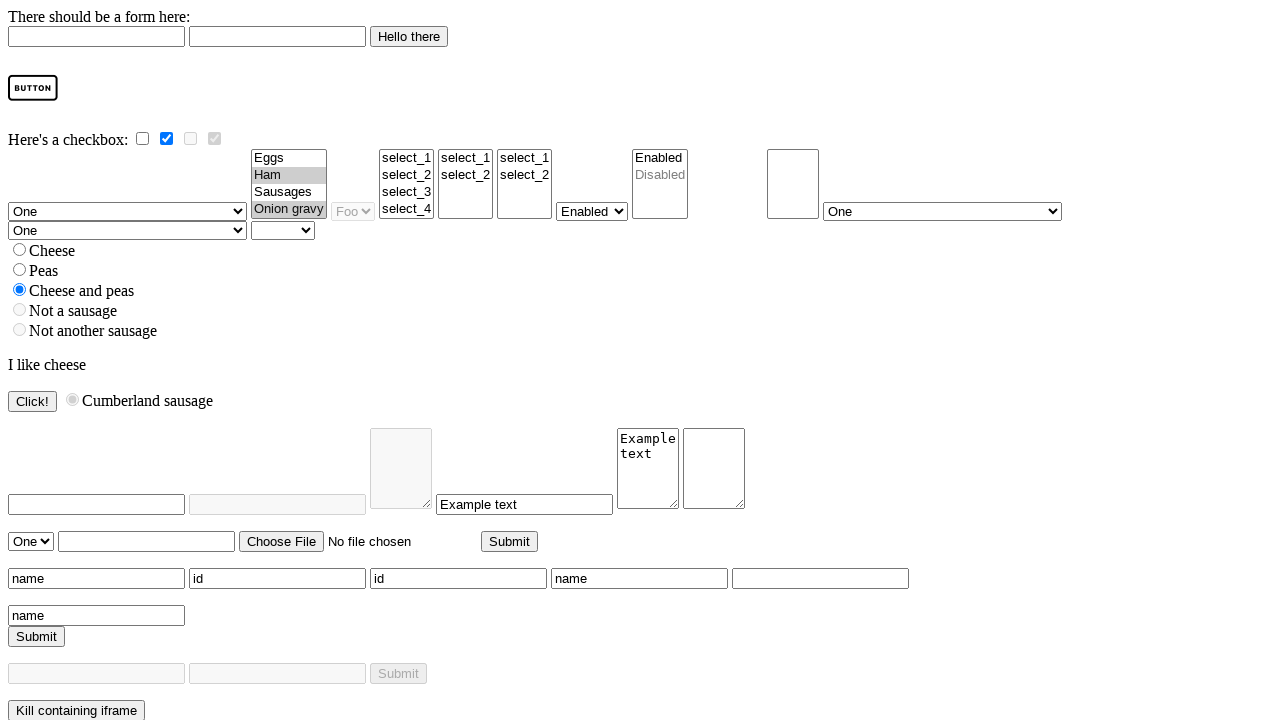

Deselected eggs and sausages, keeping only 'ham' and 'onion gravy' selected on select[name='multi']
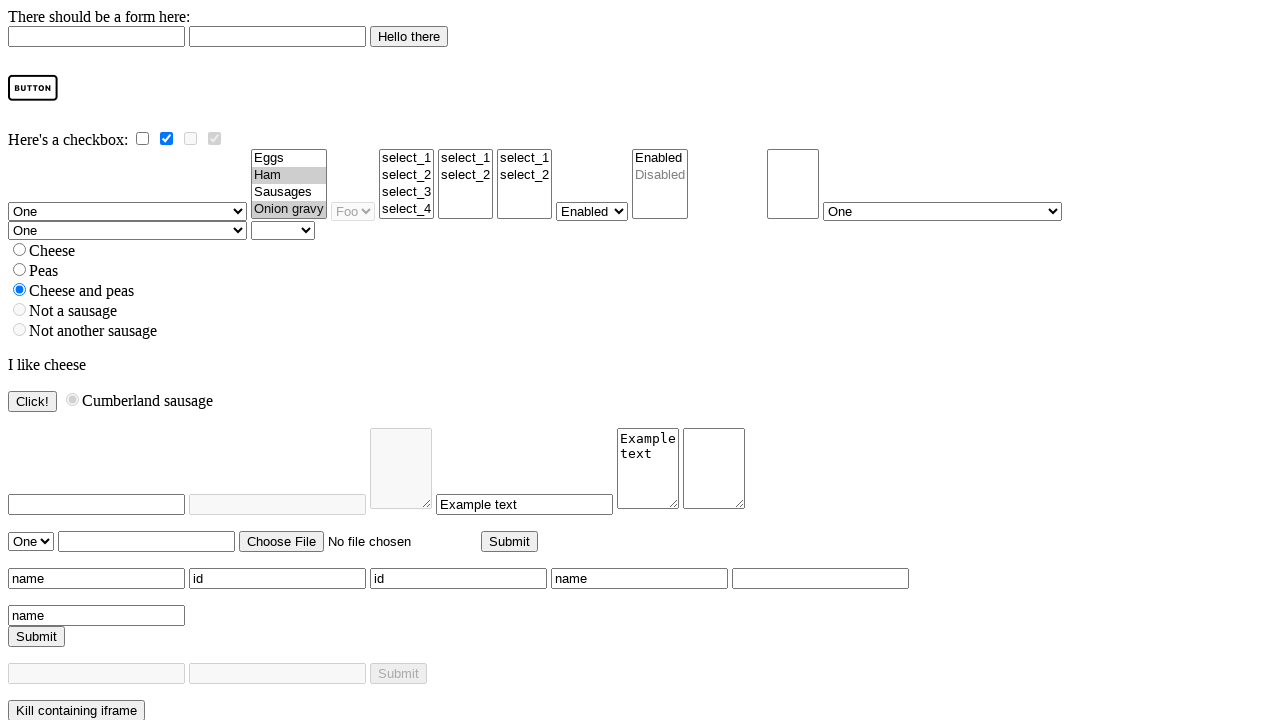

Waited 500ms for the selection changes to be applied
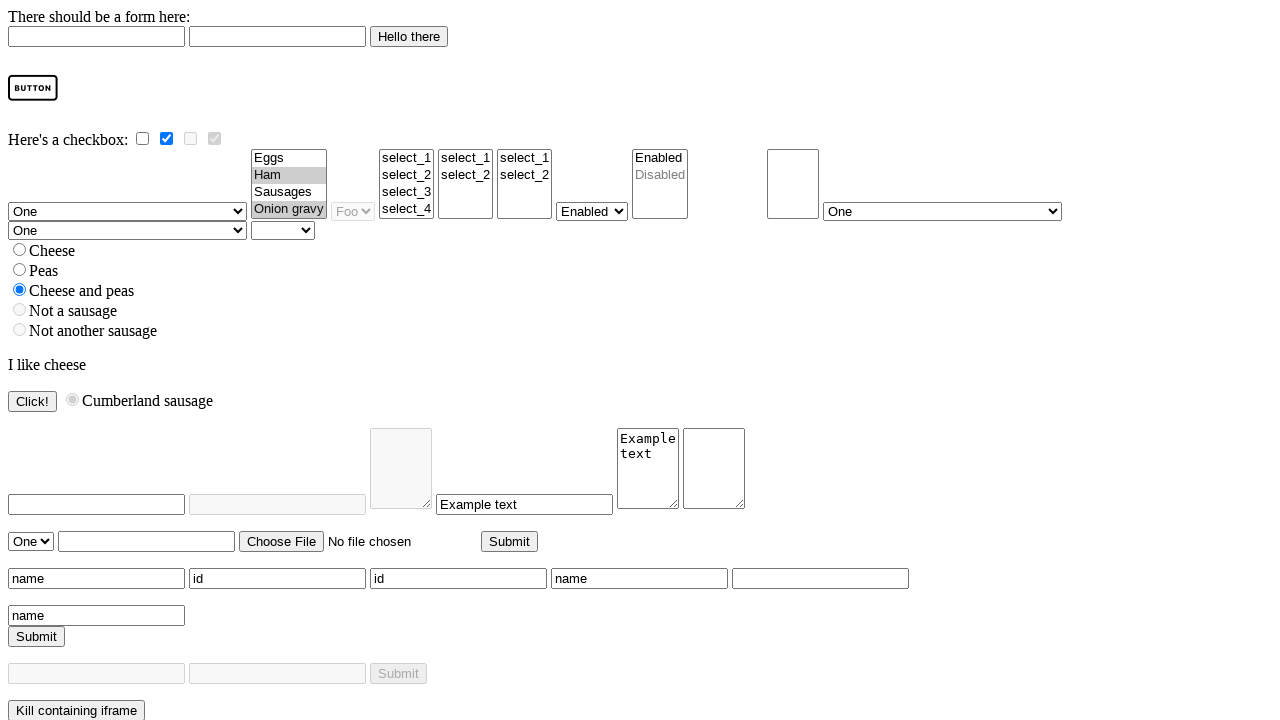

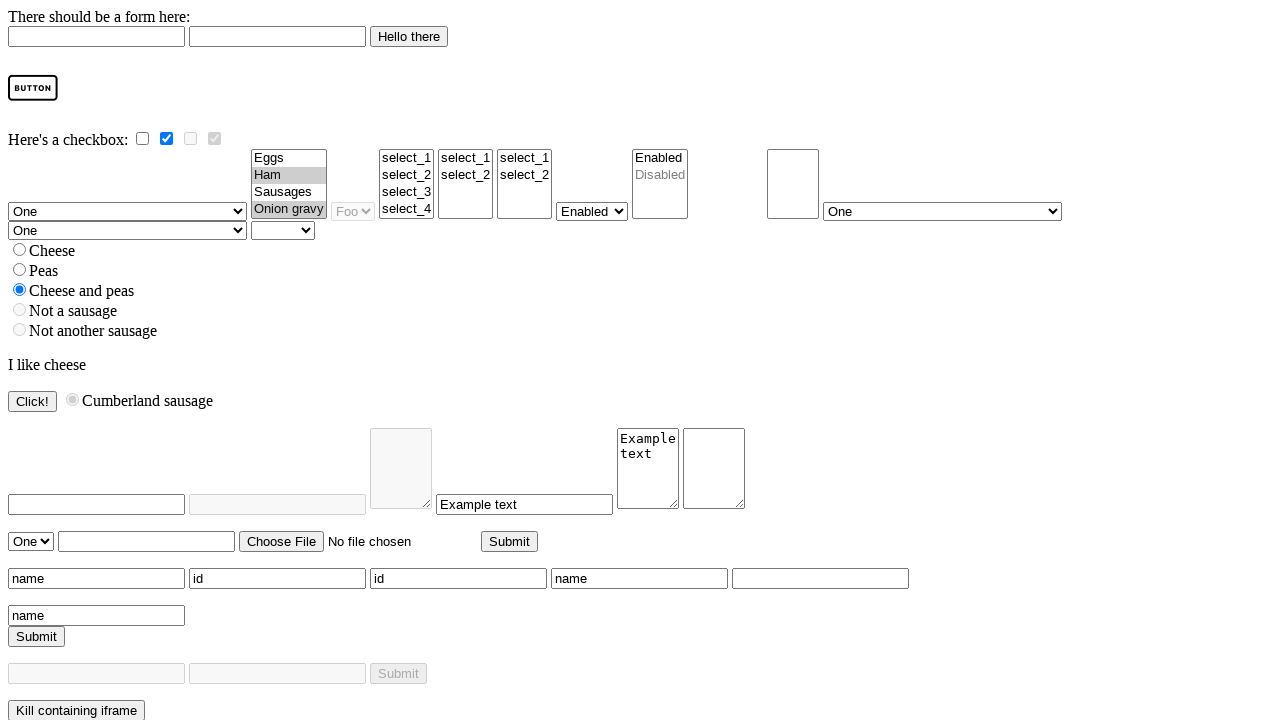